Tests hover action on card elements and clicks on the sixth card on the demoqa homepage.

Starting URL: https://demoqa.com

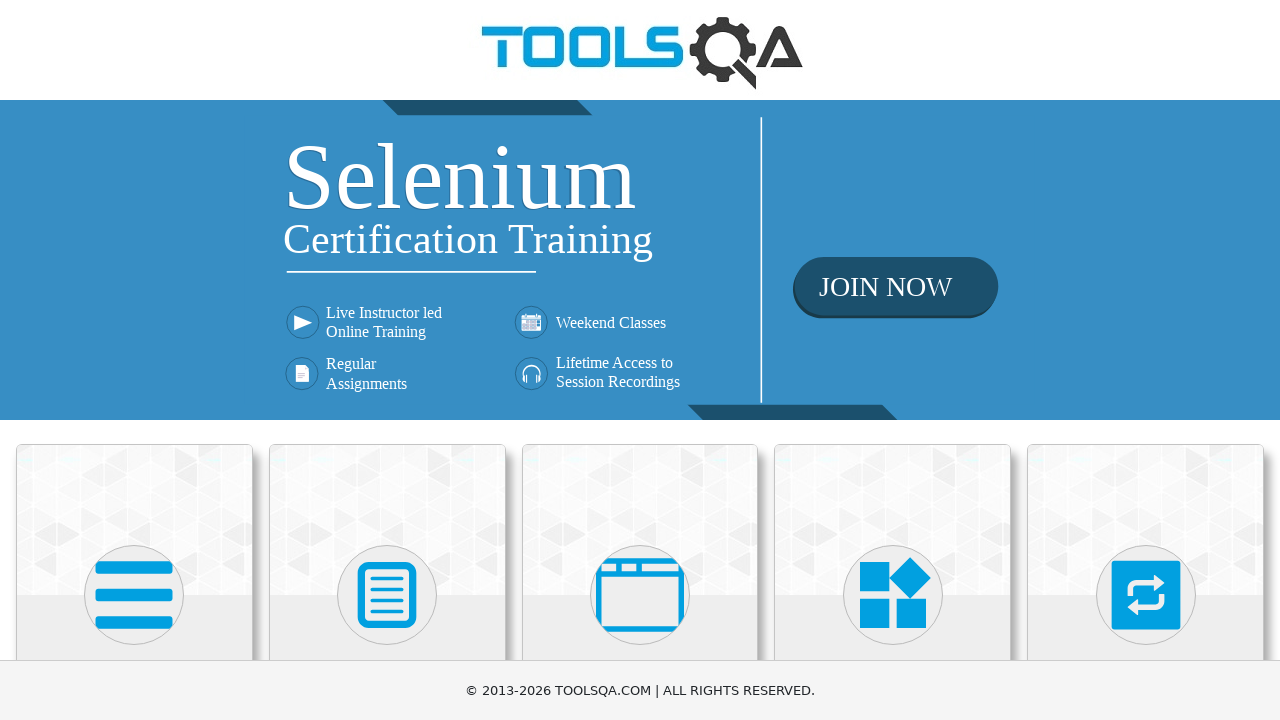

Waited for card elements to load on demoqa homepage
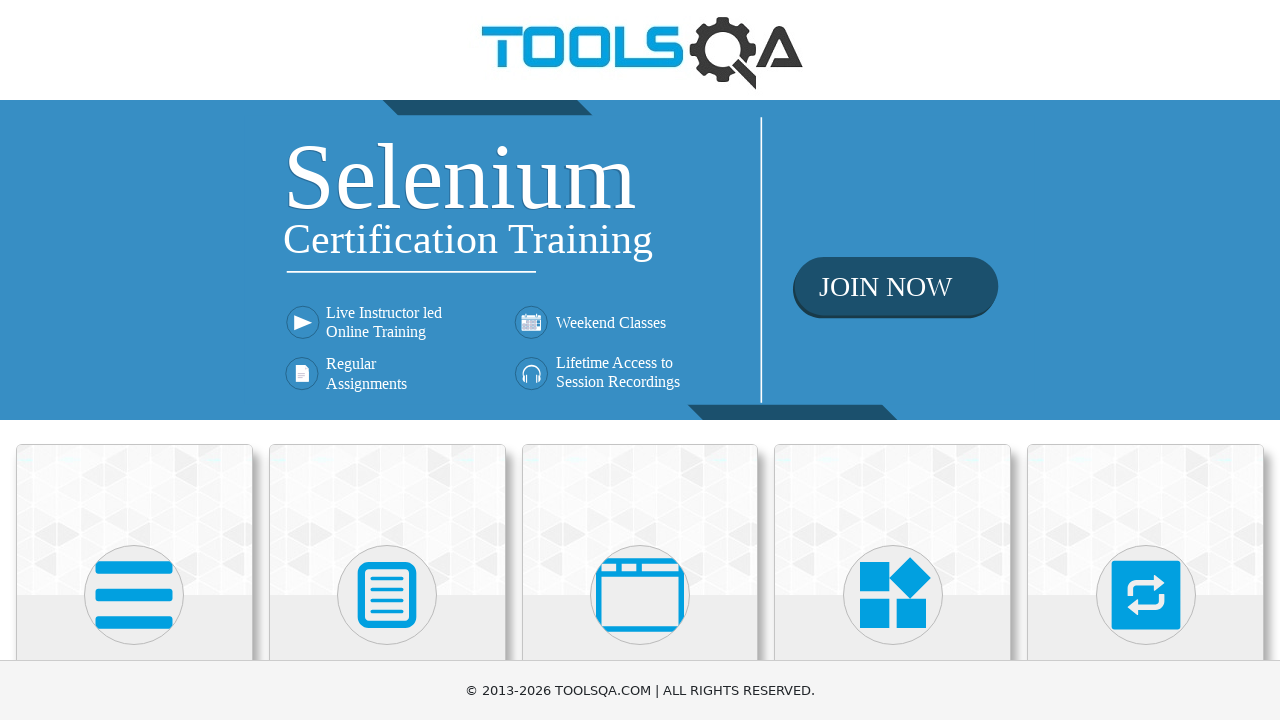

Located the sixth card element
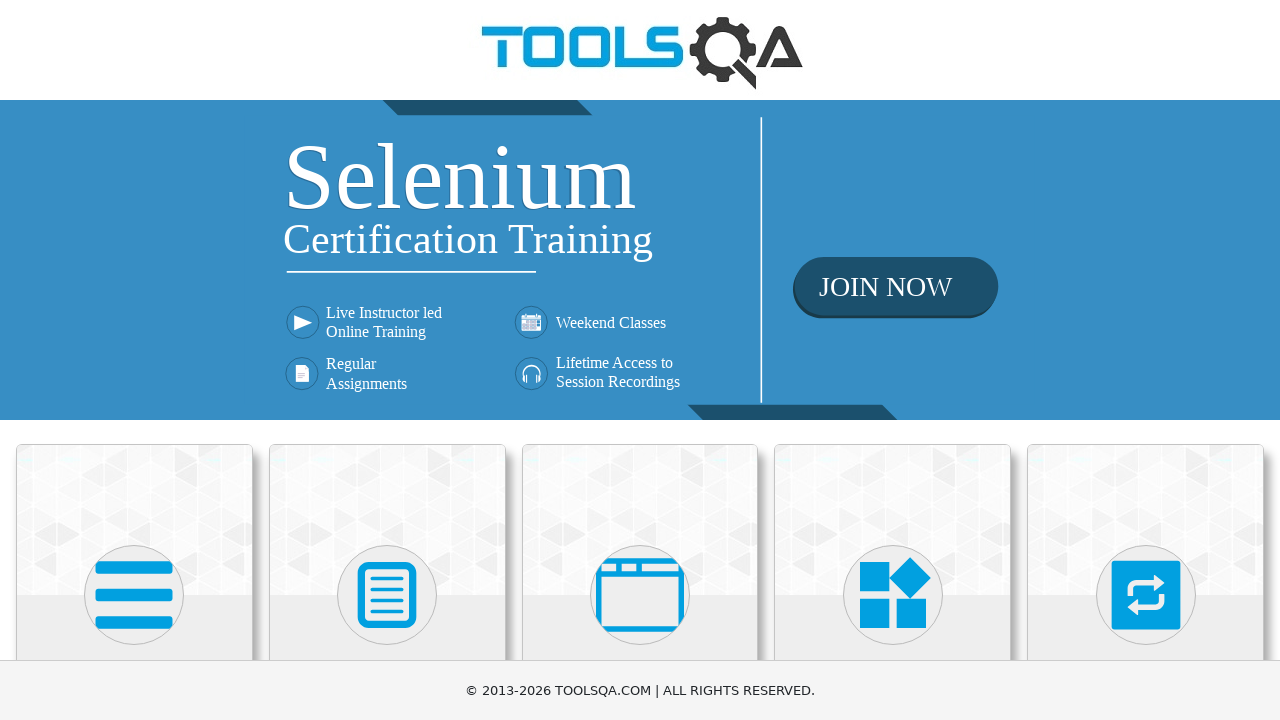

Hovered over the sixth card at (134, 420) on .card >> nth=5
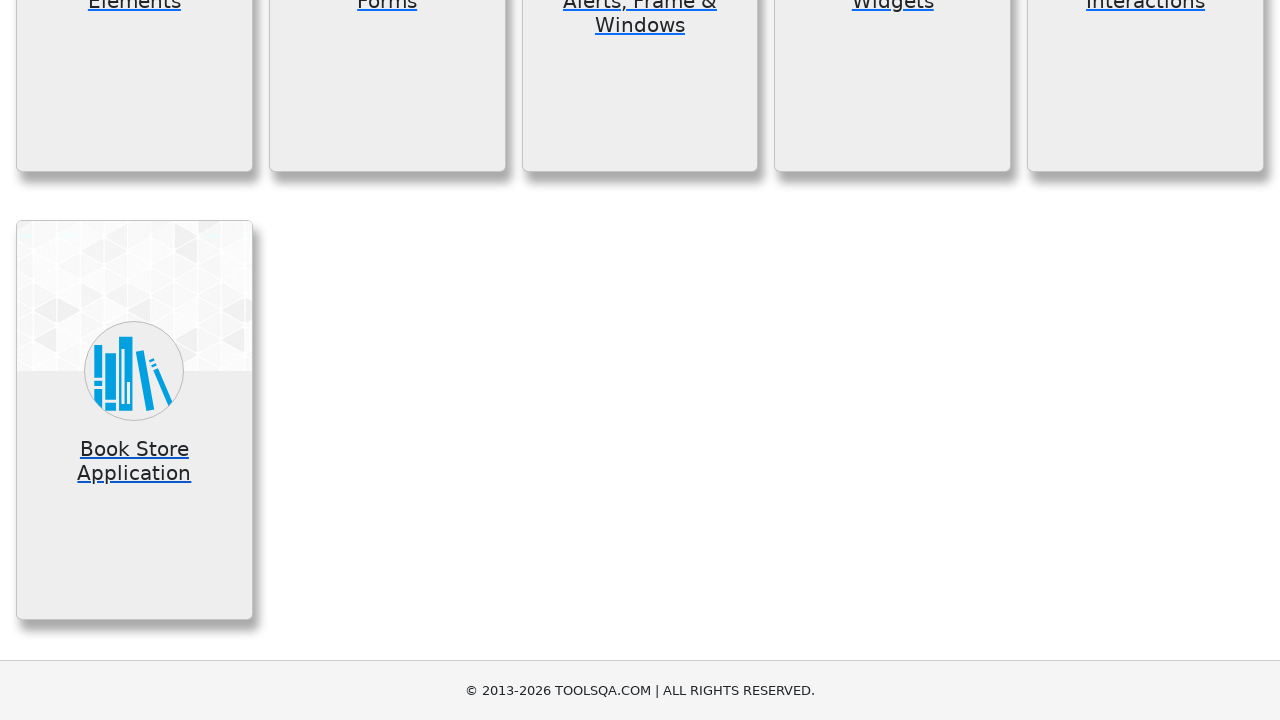

Clicked on the sixth card at (134, 420) on .card >> nth=5
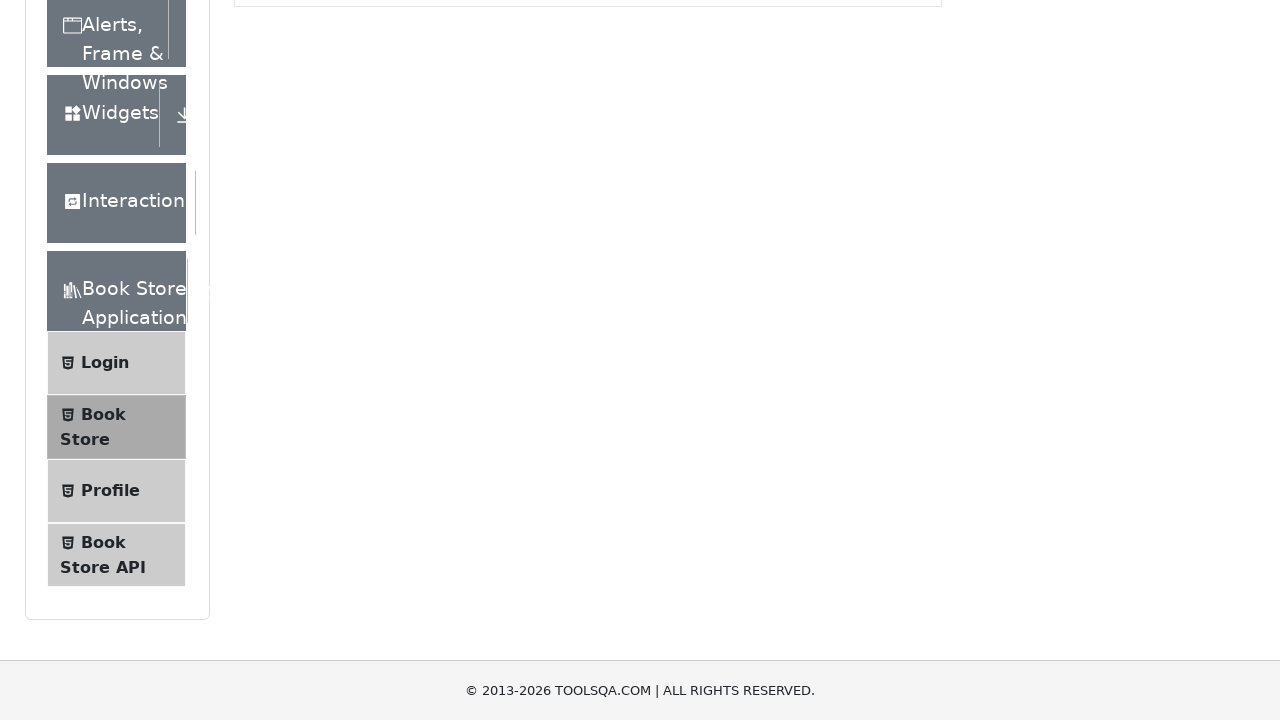

Waited for page navigation to complete
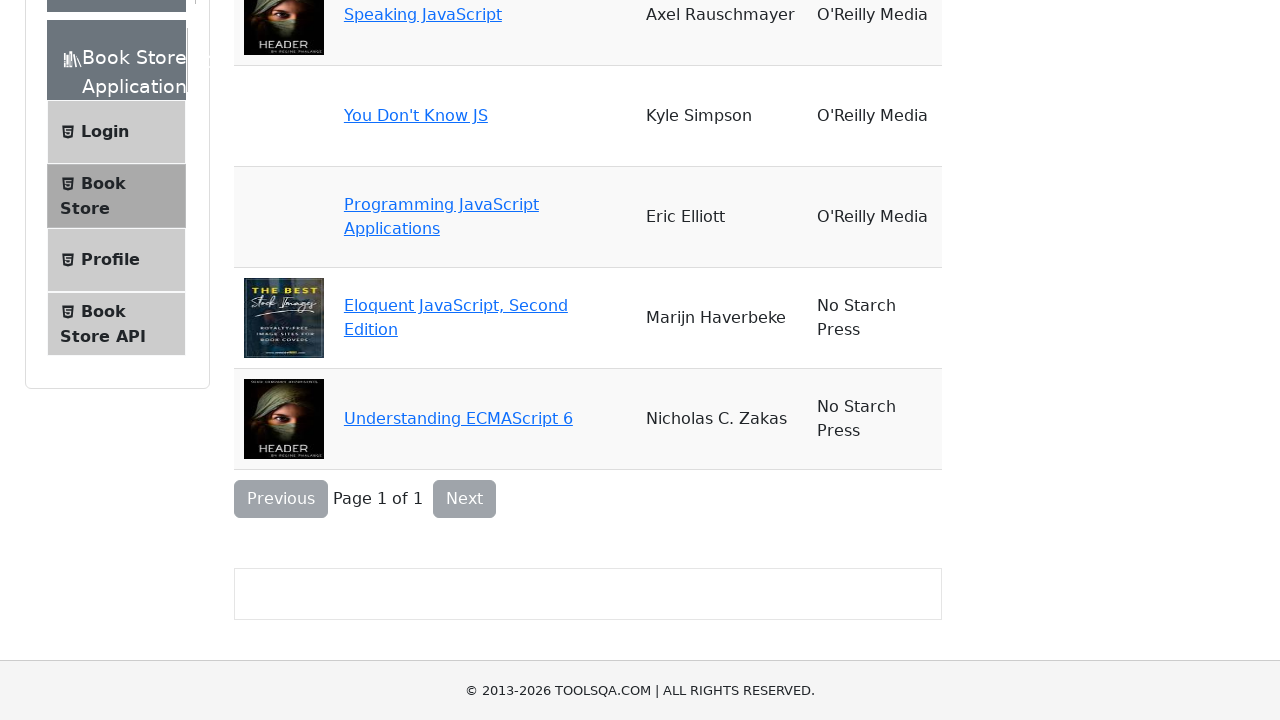

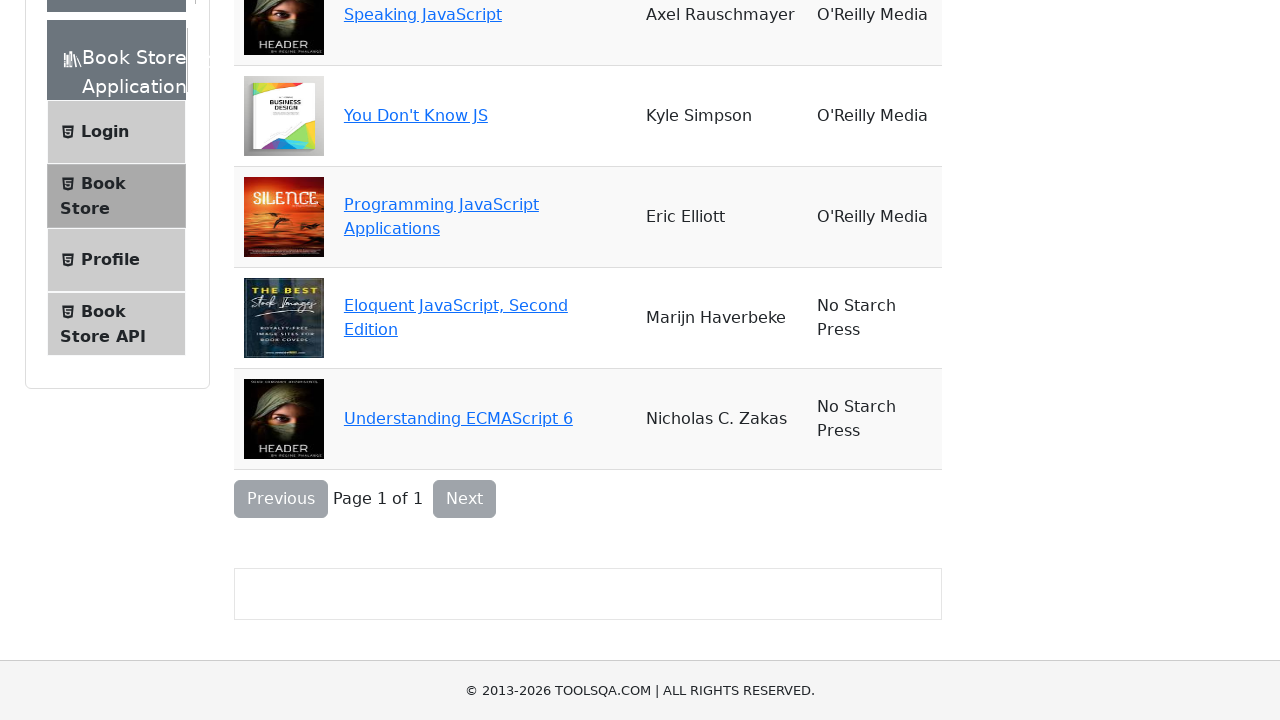